Tests the Python.org search functionality by entering "pycon" as a search query and verifying results are found

Starting URL: http://www.python.org

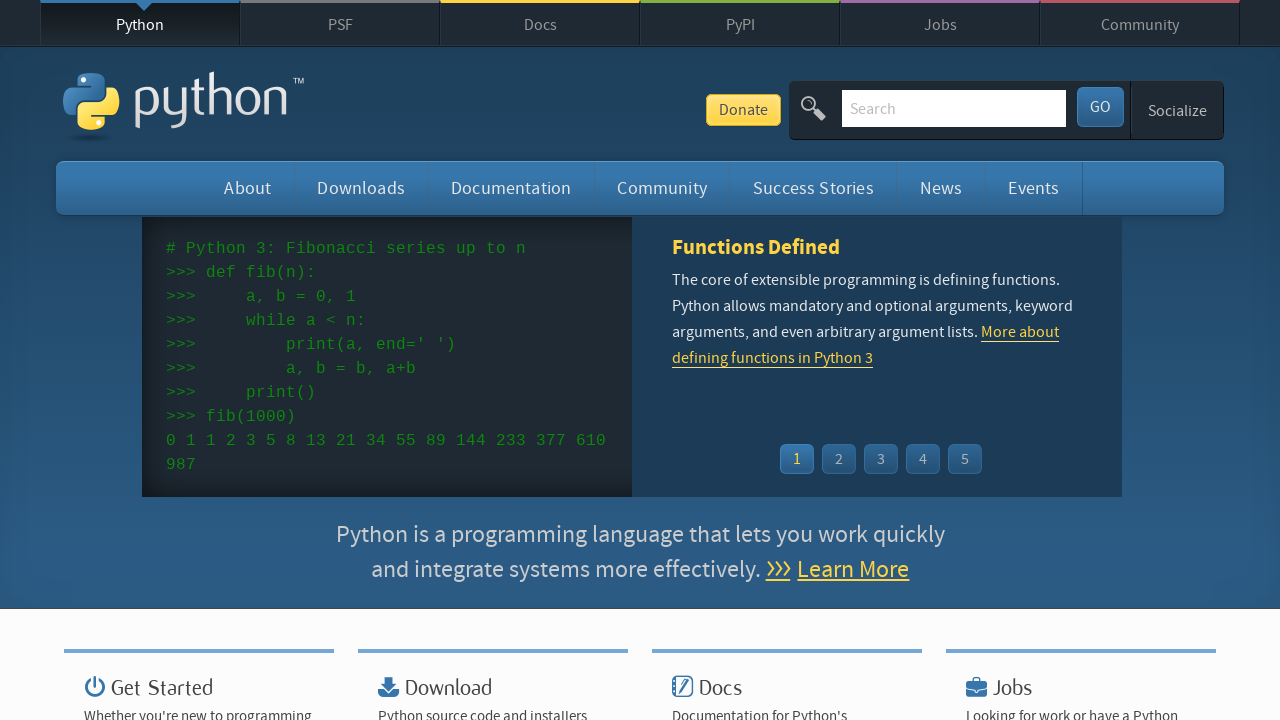

Verified page title contains 'Python'
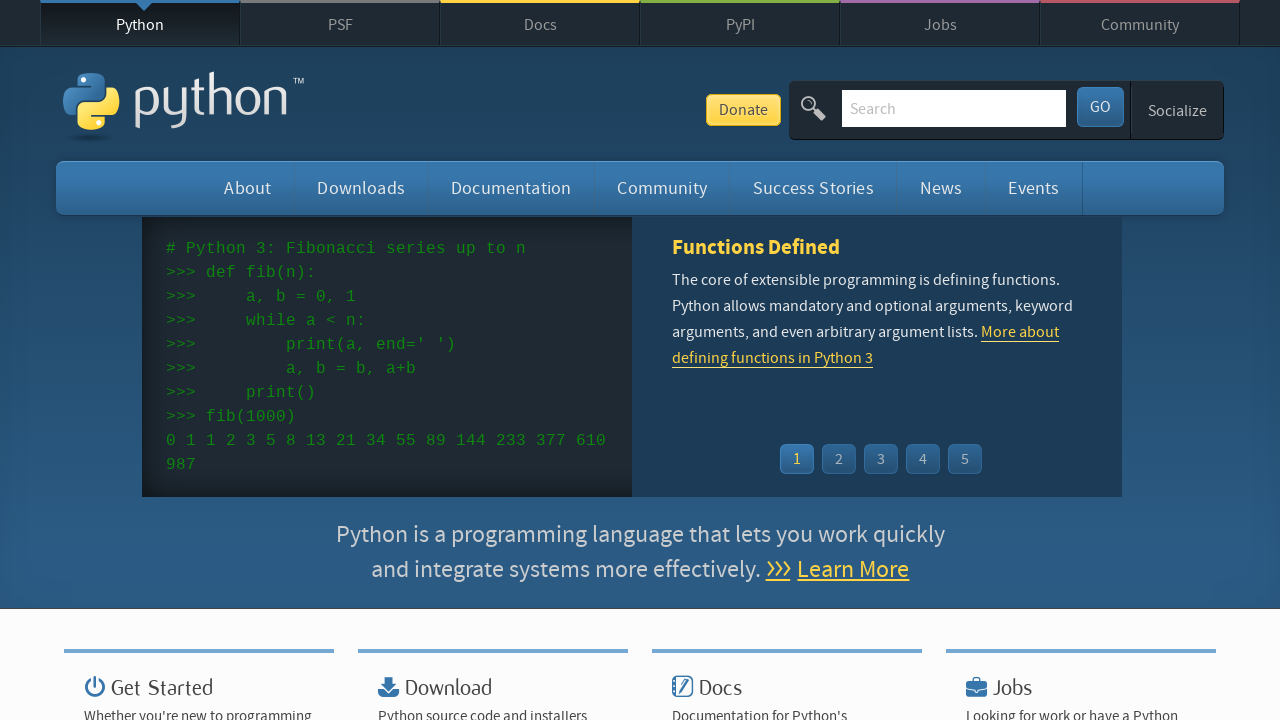

Filled search box with 'pycon' on input[name='q']
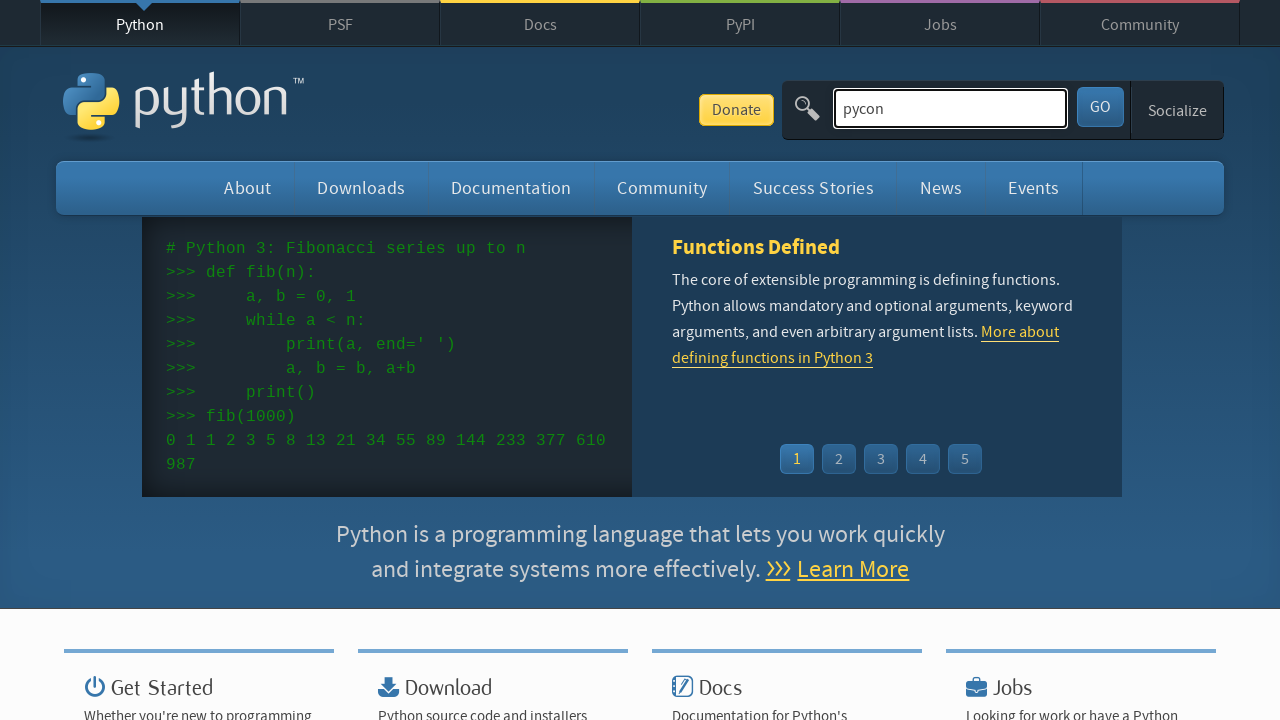

Pressed Enter to submit search query on input[name='q']
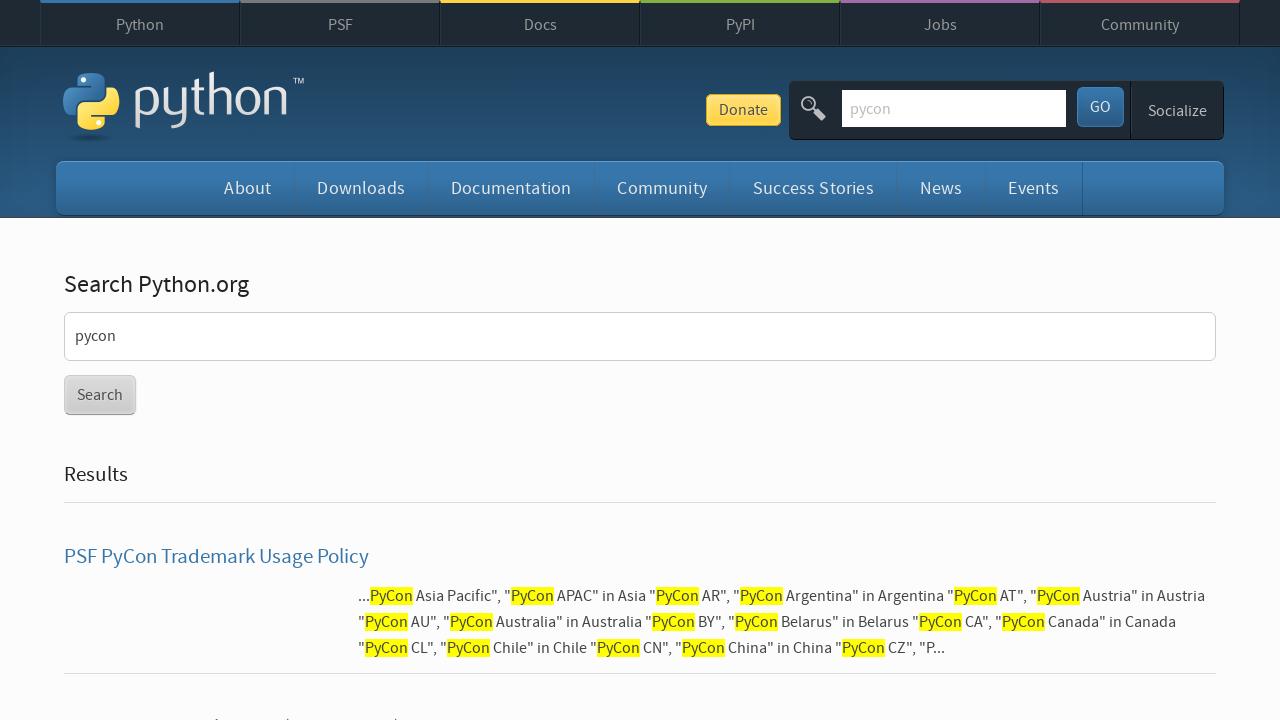

Waited for search results to load (networkidle)
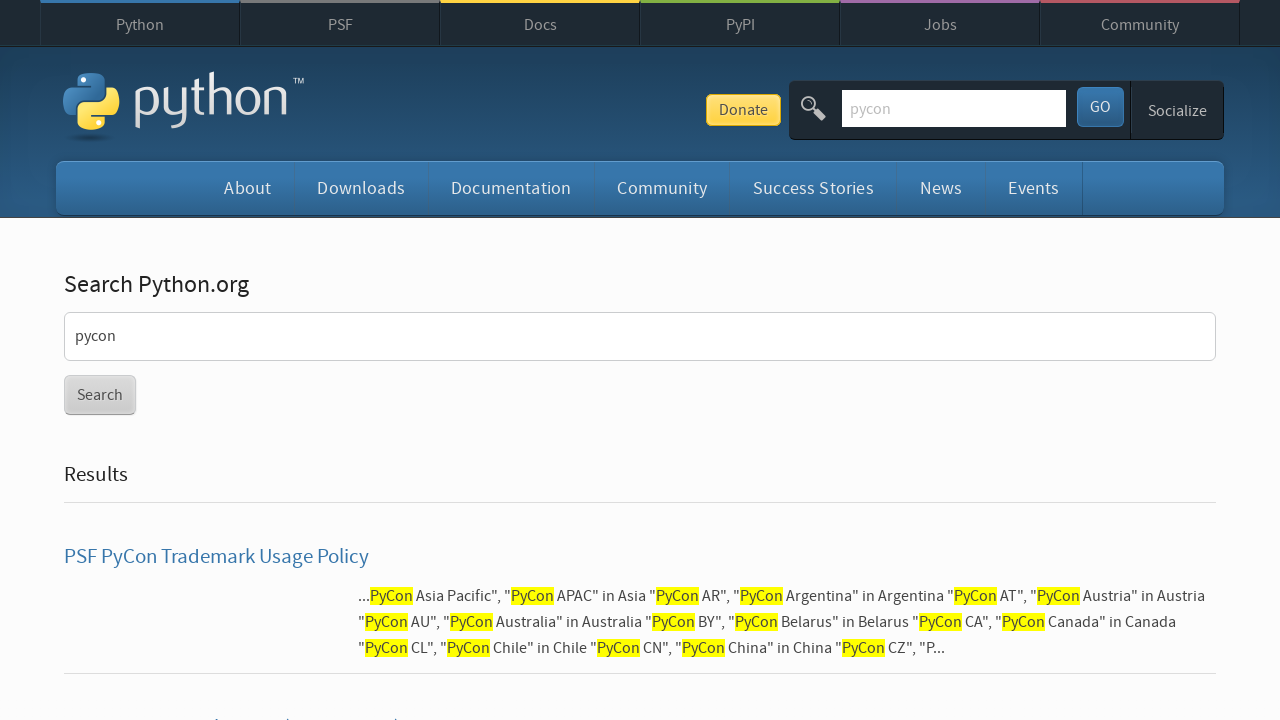

Verified search results were found for 'pycon'
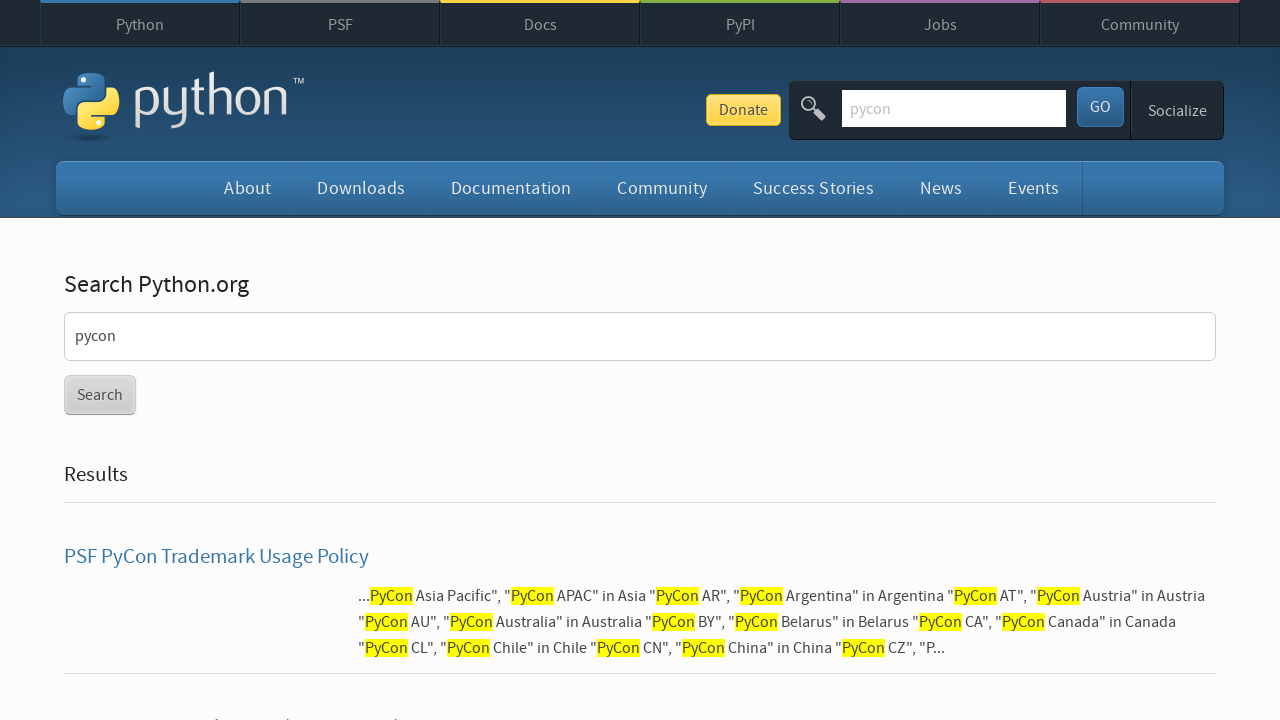

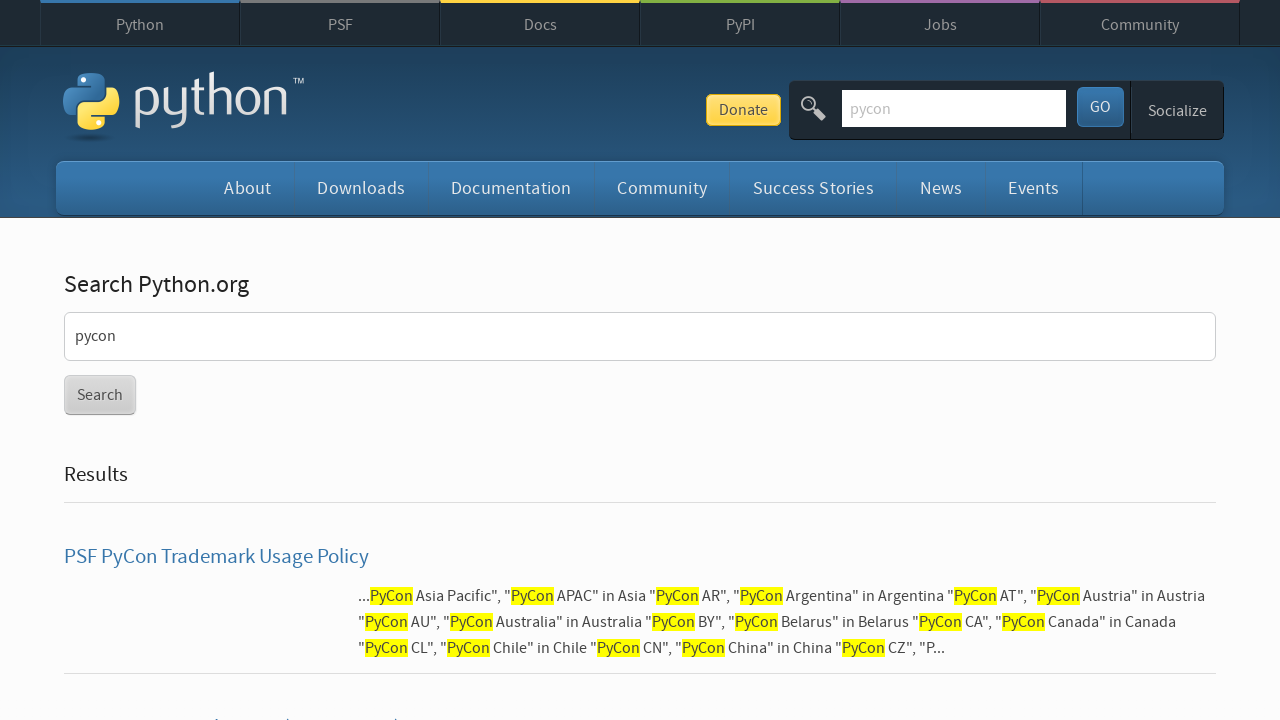